Demonstrates injecting jQuery and jQuery Growl library into a webpage, then displaying notification messages using the injected library

Starting URL: http://the-internet.herokuapp.com

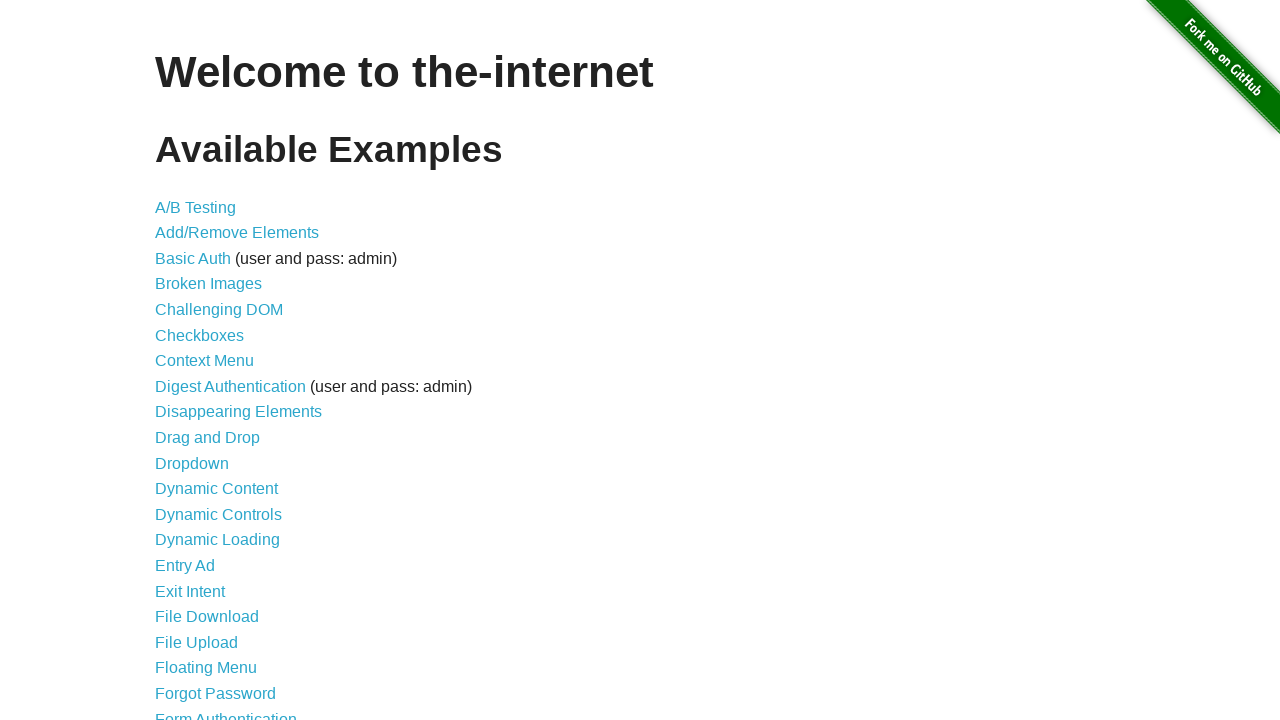

Injected jQuery library into page if not already present
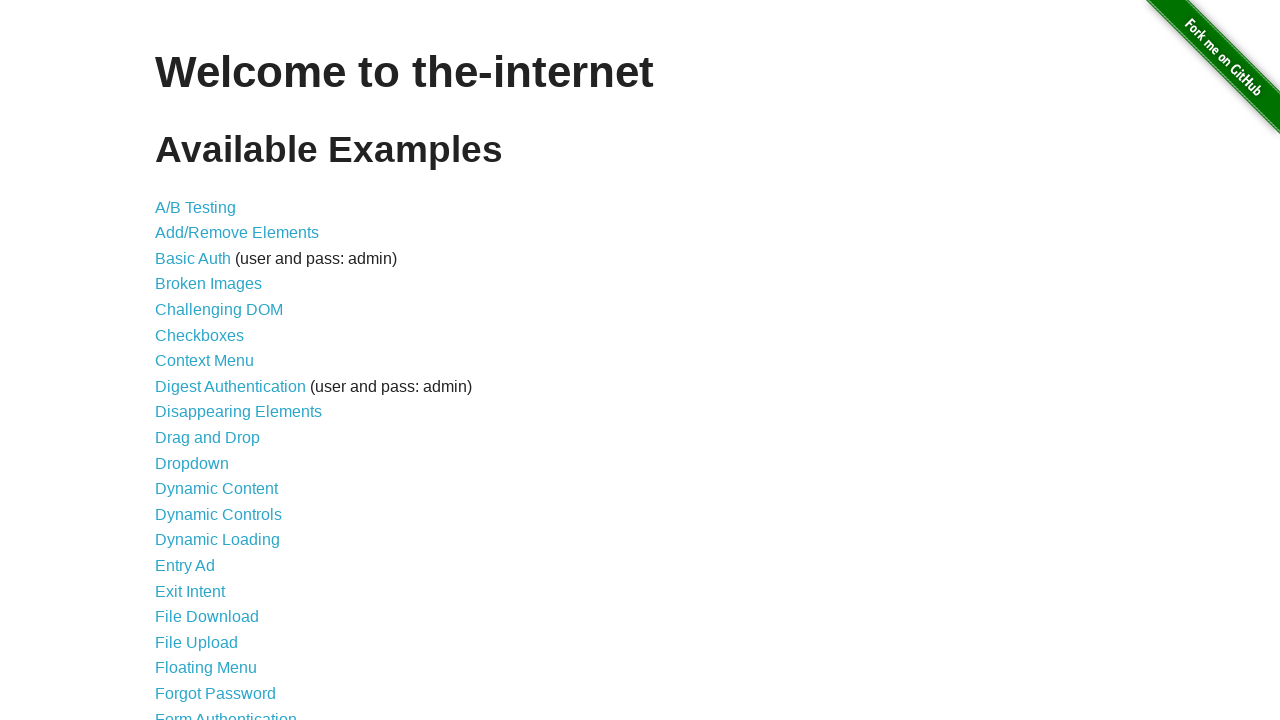

jQuery library loaded successfully
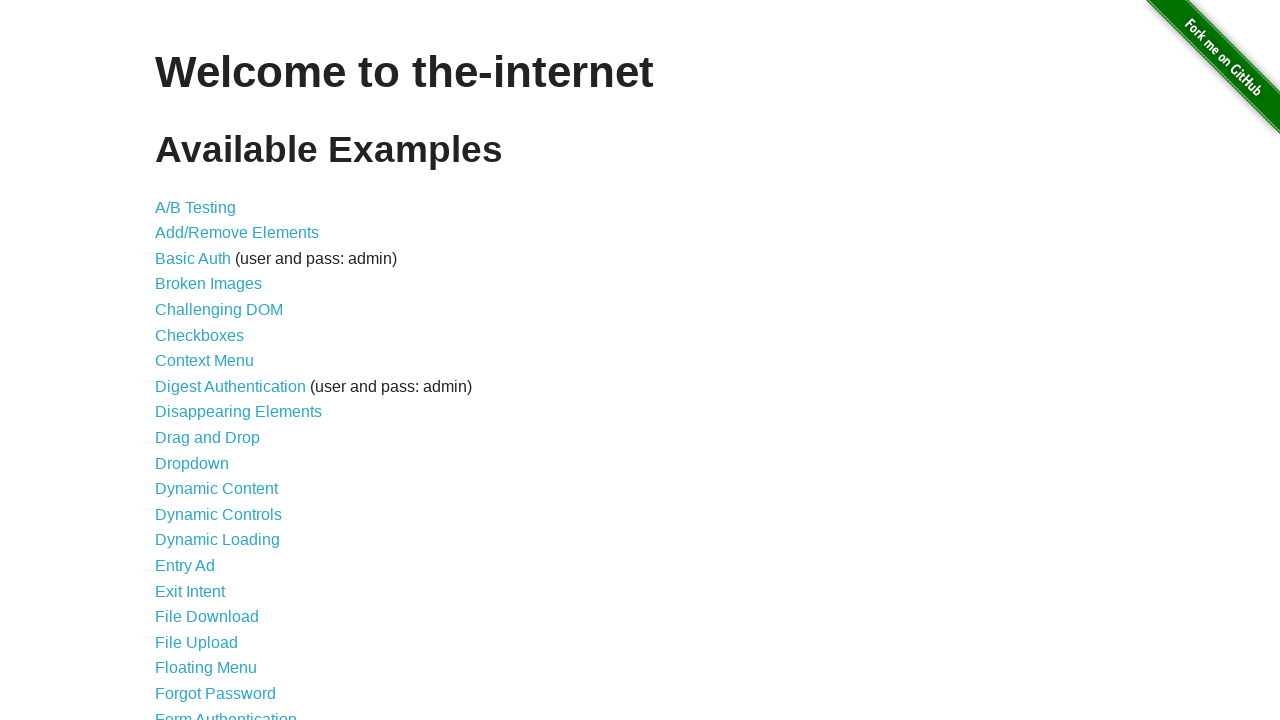

Injected jQuery Growl library script
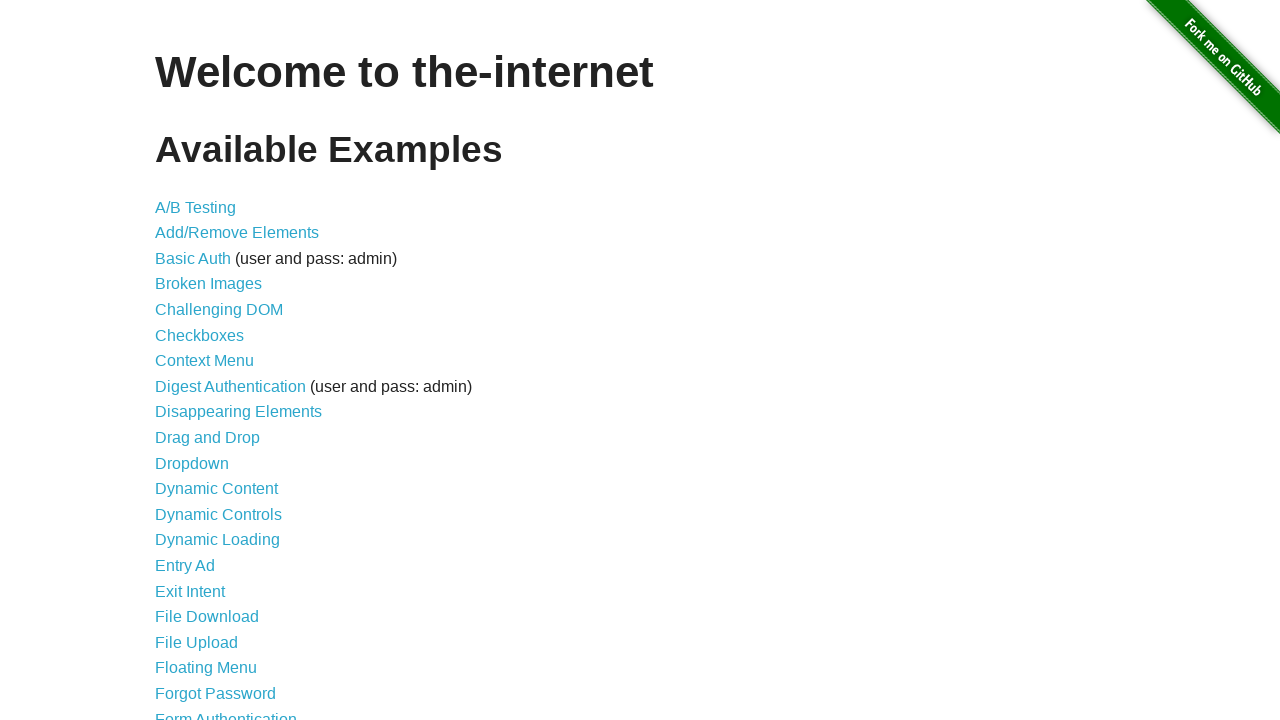

Injected jQuery Growl CSS styles
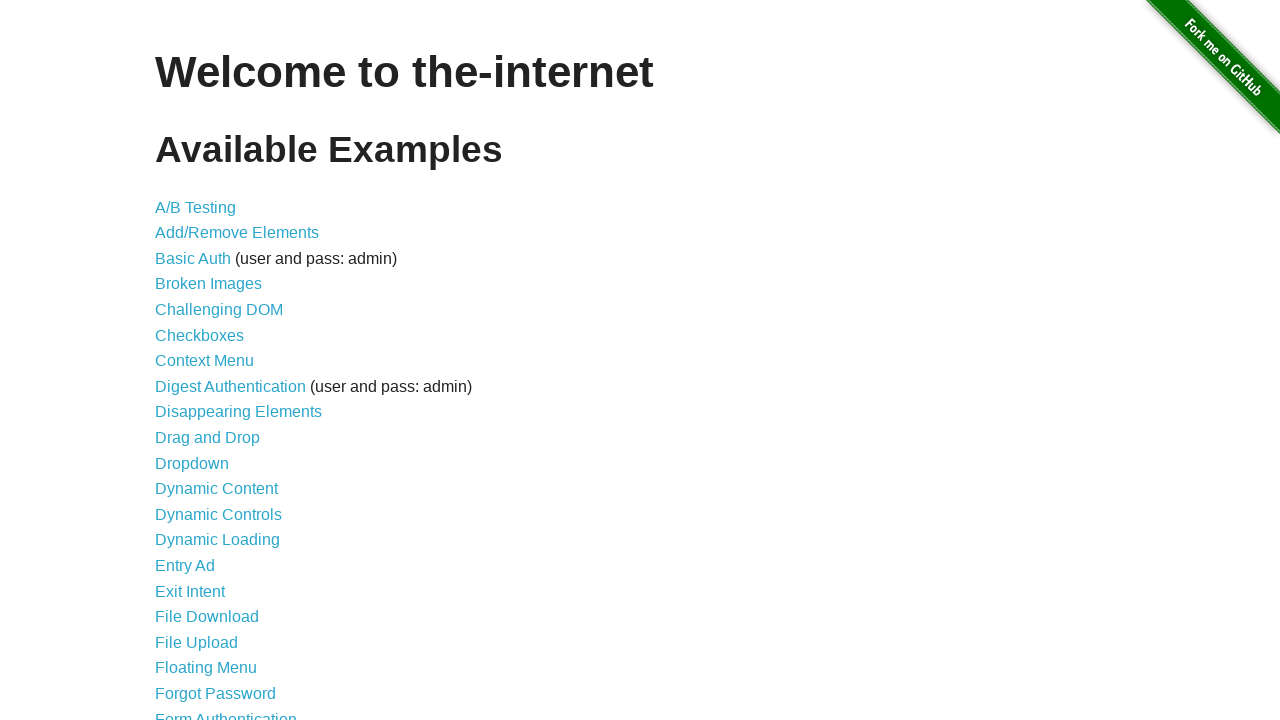

jQuery Growl library loaded and ready
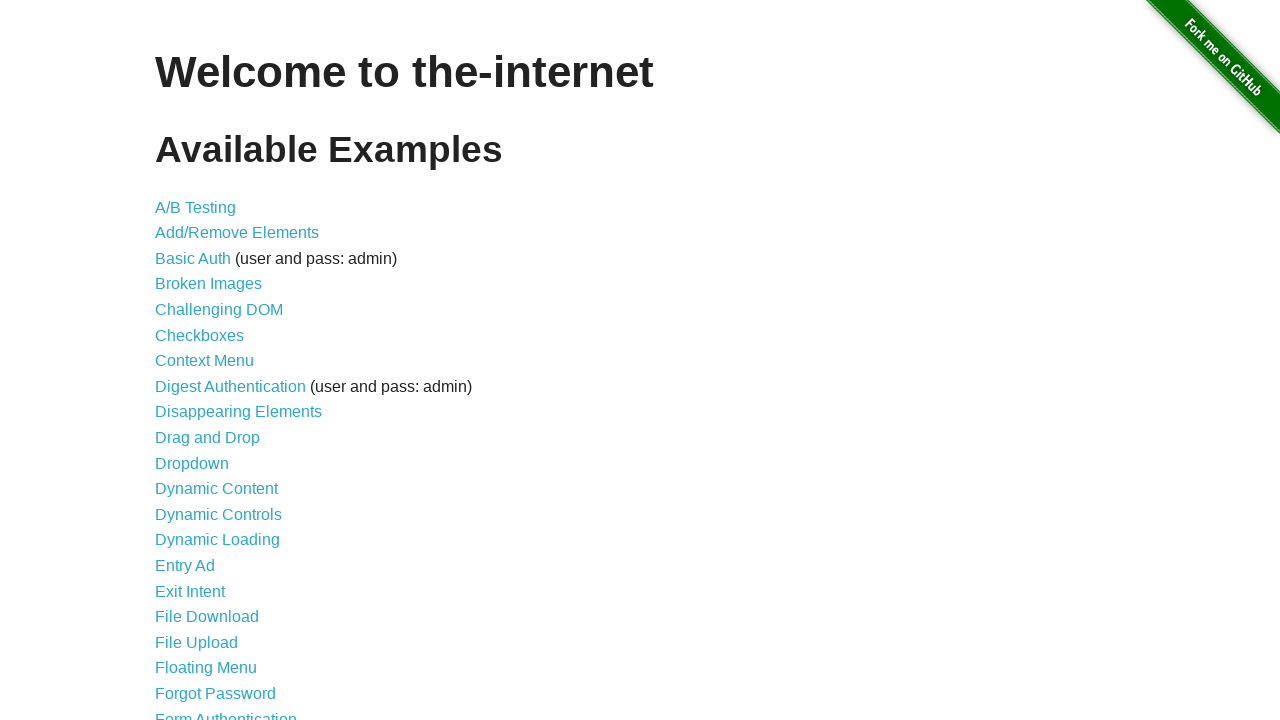

Displayed growl notification with title 'GET' and message '/'
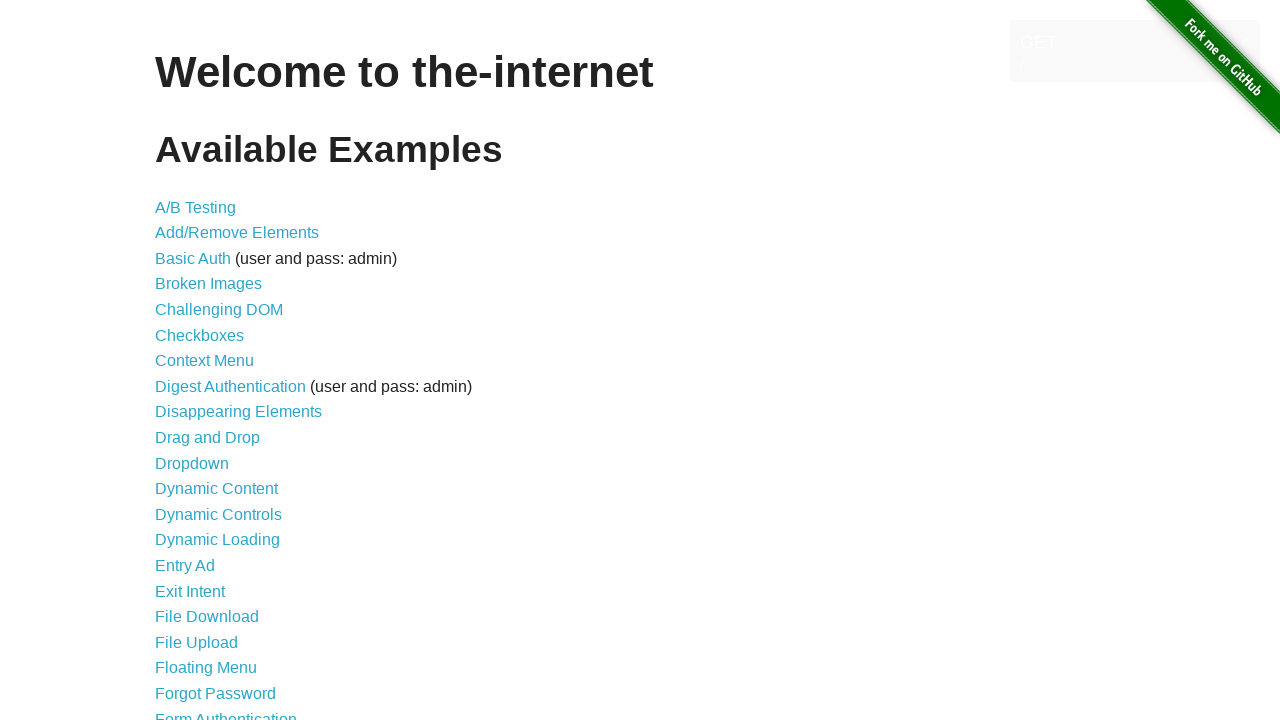

Waited 2 seconds to view the notification
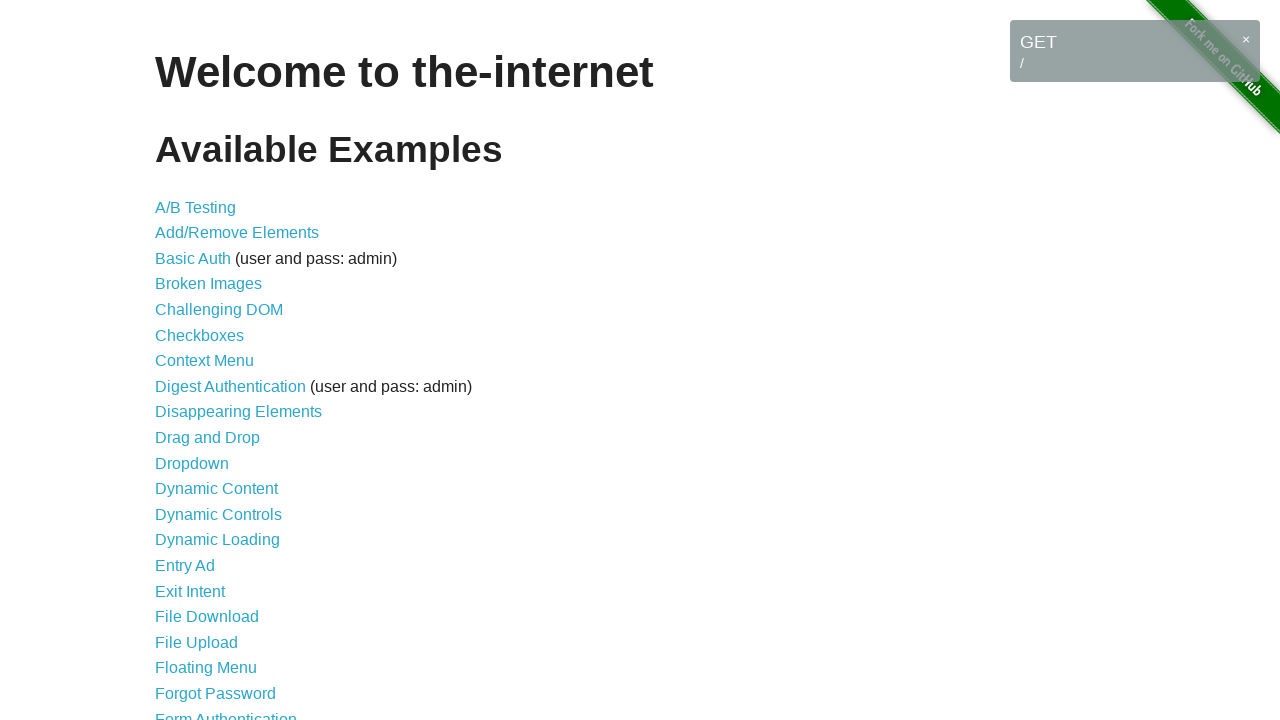

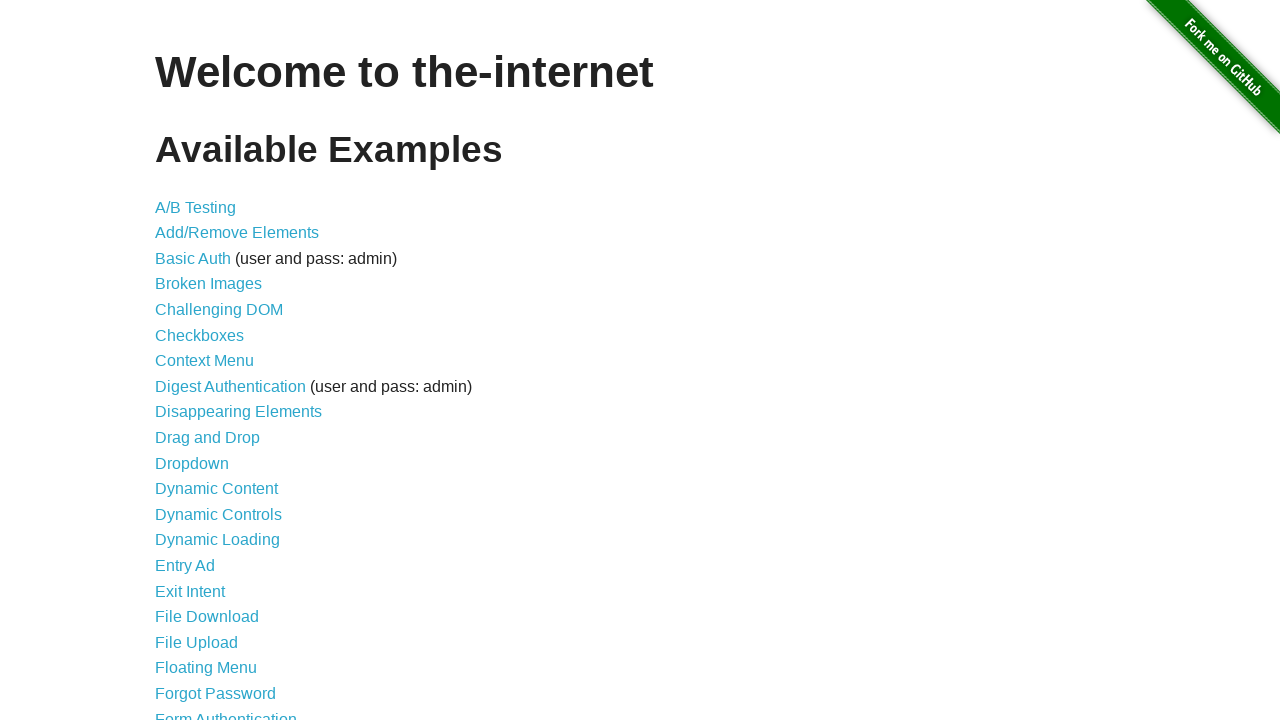